Opens Ynet website in Firefox browser

Starting URL: https://www.ynet.co.il/

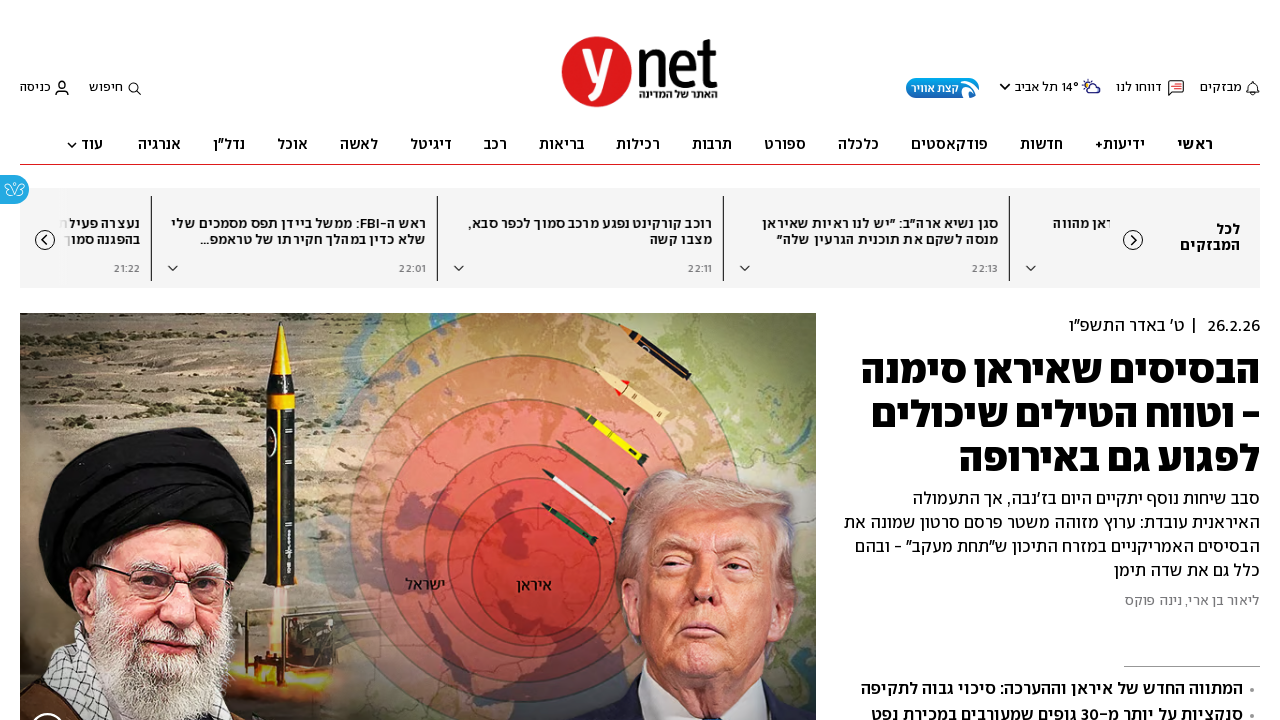

Waited for Ynet website to fully load in Firefox browser
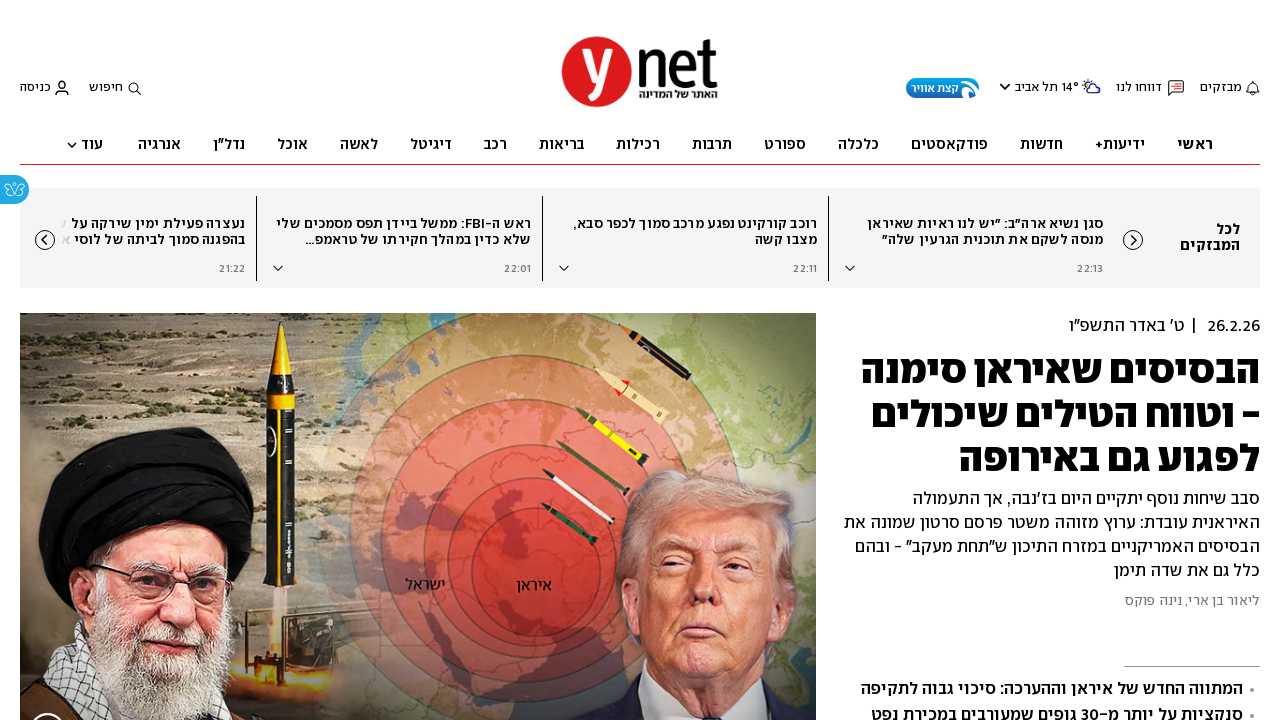

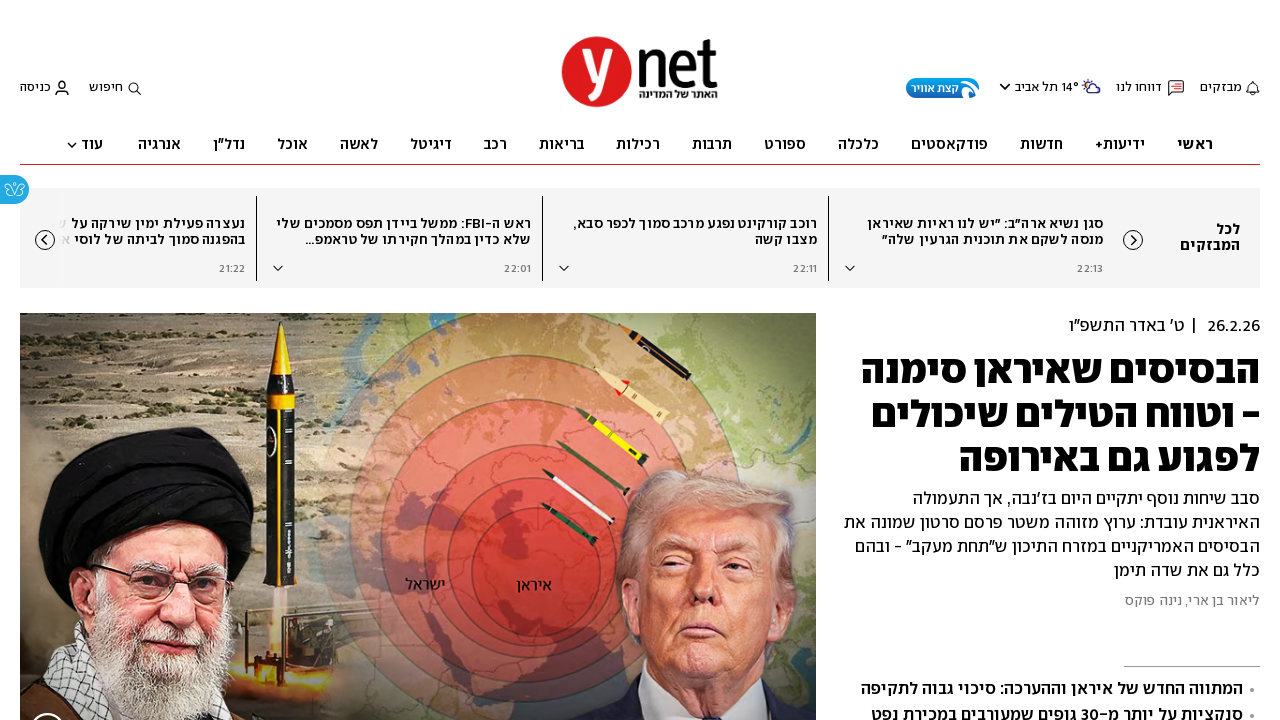